Navigates to Python.org and locates various page elements including the search bar, submit button, documentation link, and bug link to verify their presence

Starting URL: https://python.org/

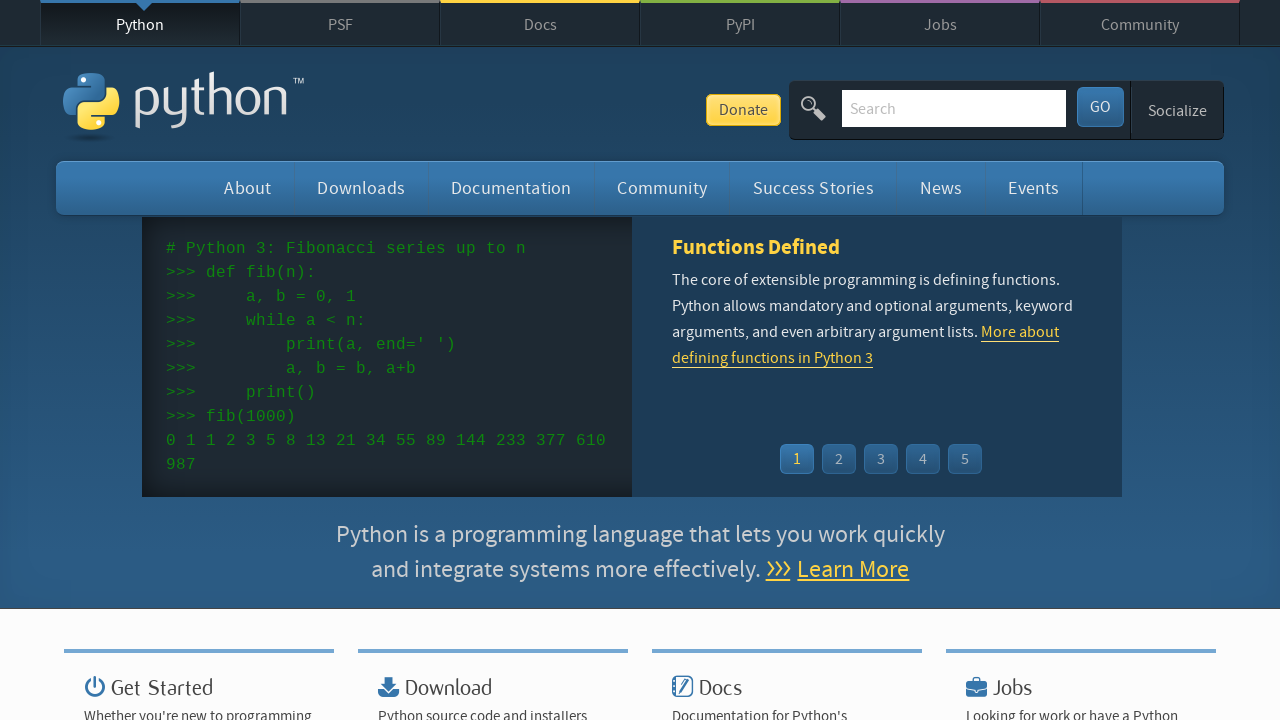

Navigated to https://python.org/
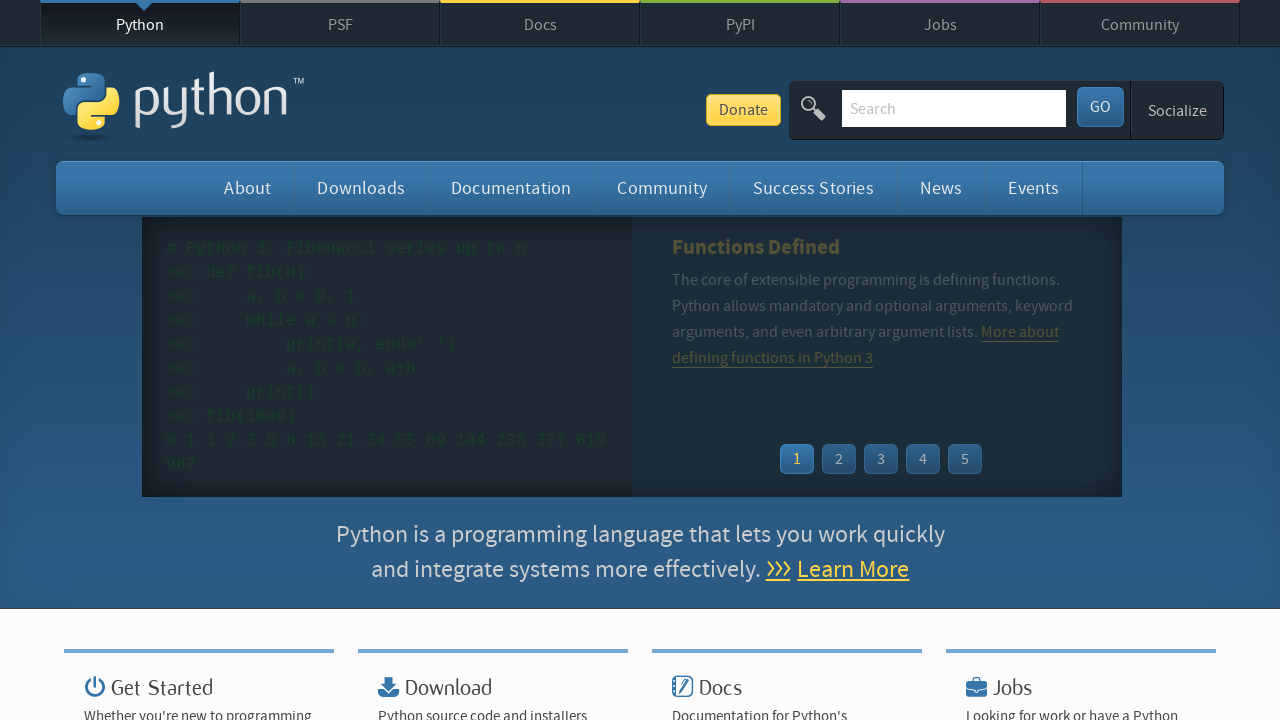

Located and verified search bar exists
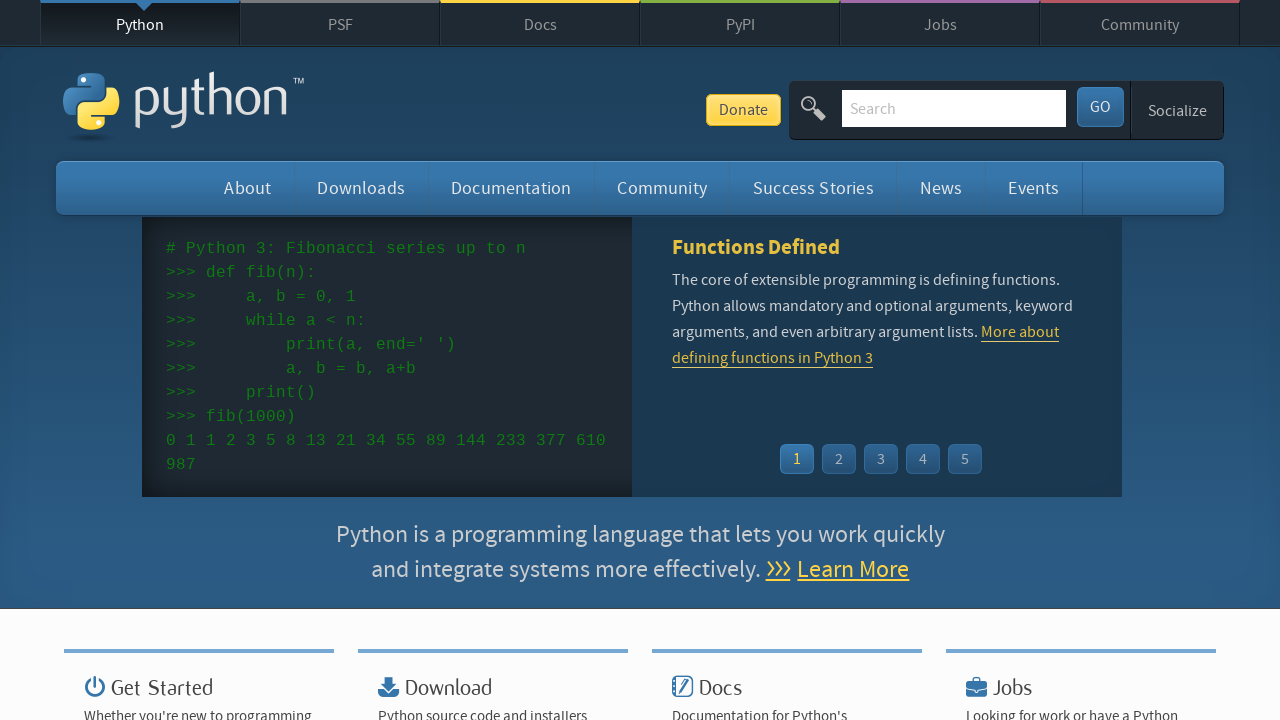

Located and verified submit button exists
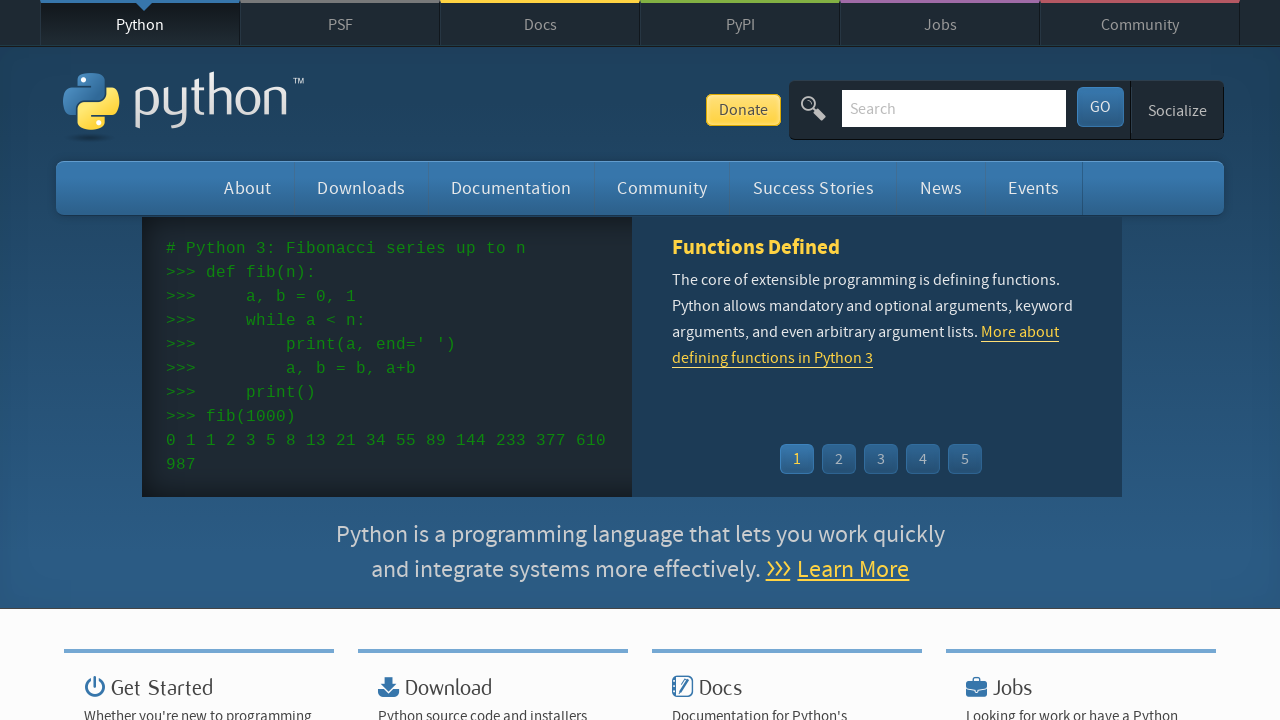

Located and verified documentation link exists
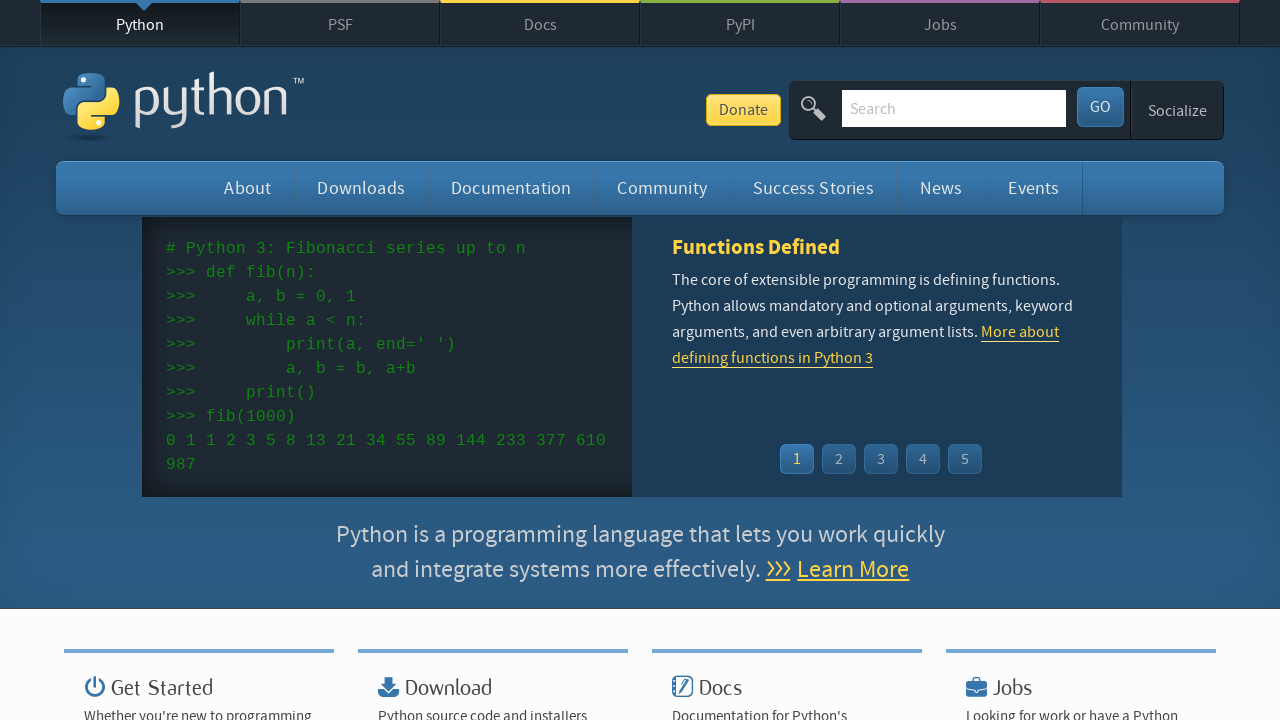

Located and verified bug link exists
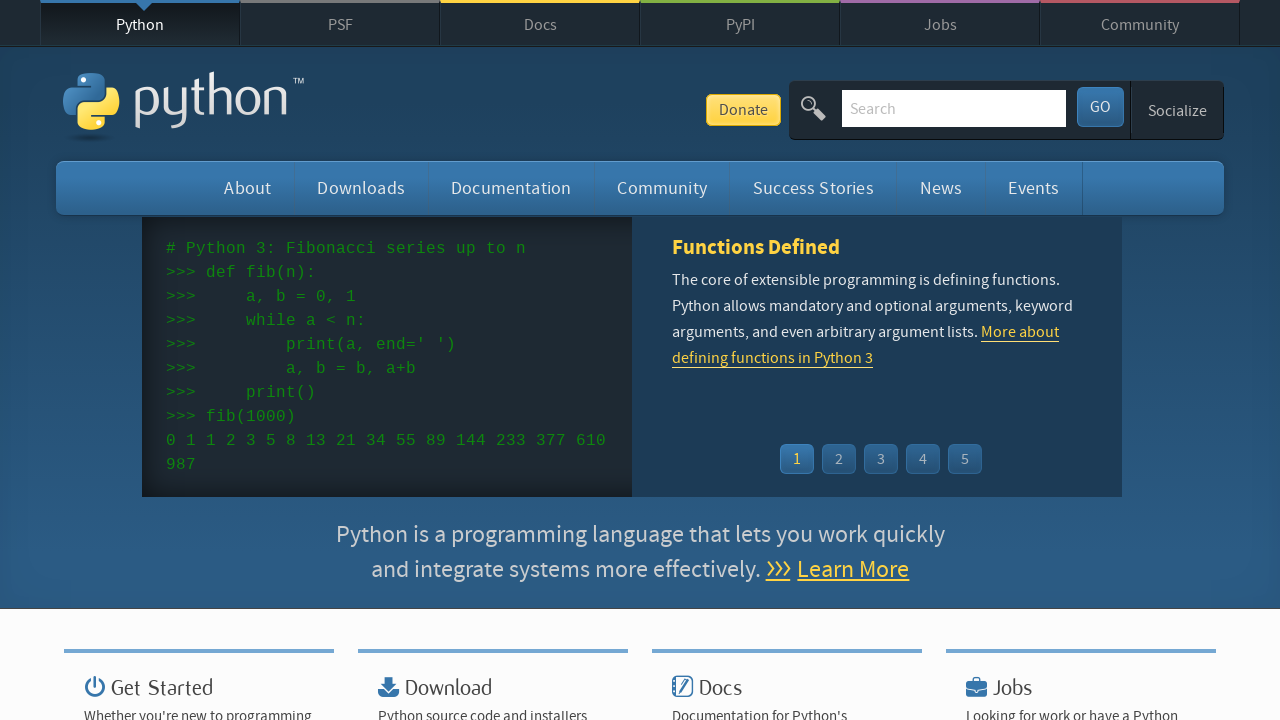

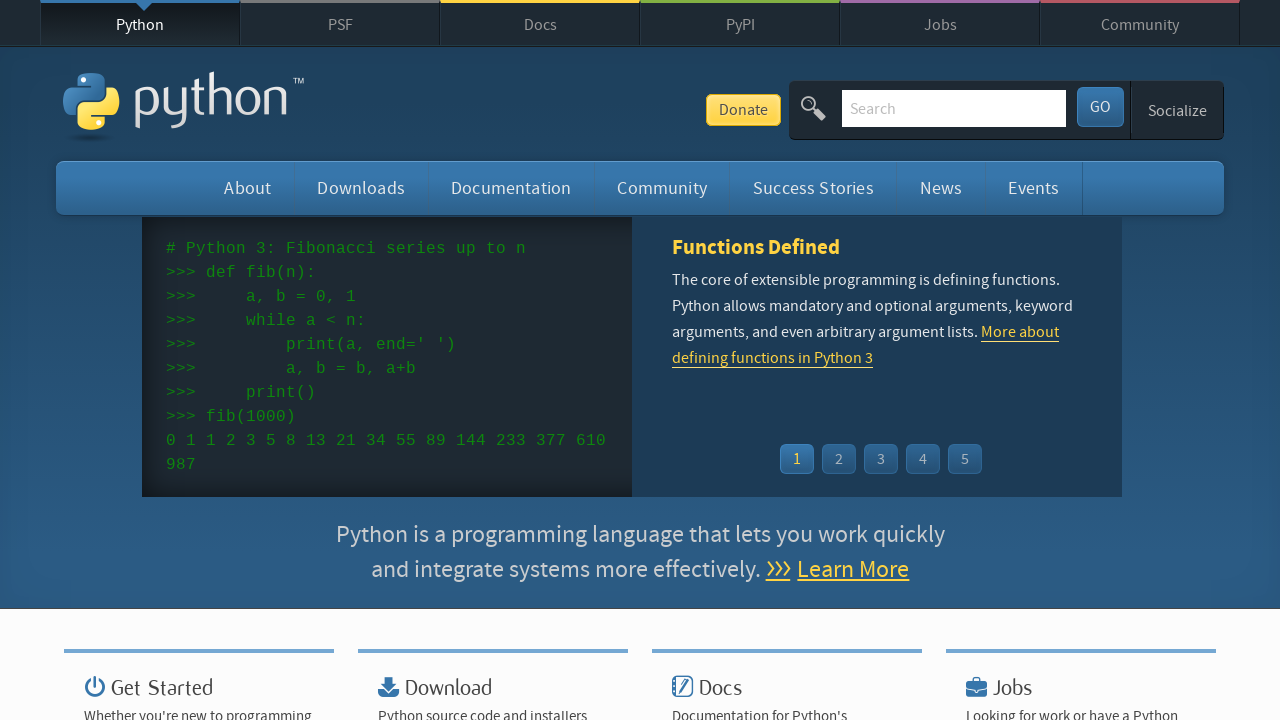